Navigates to the Gucci US homepage and maximizes the browser window to verify the site loads correctly.

Starting URL: https://www.gucci.com/us/en/

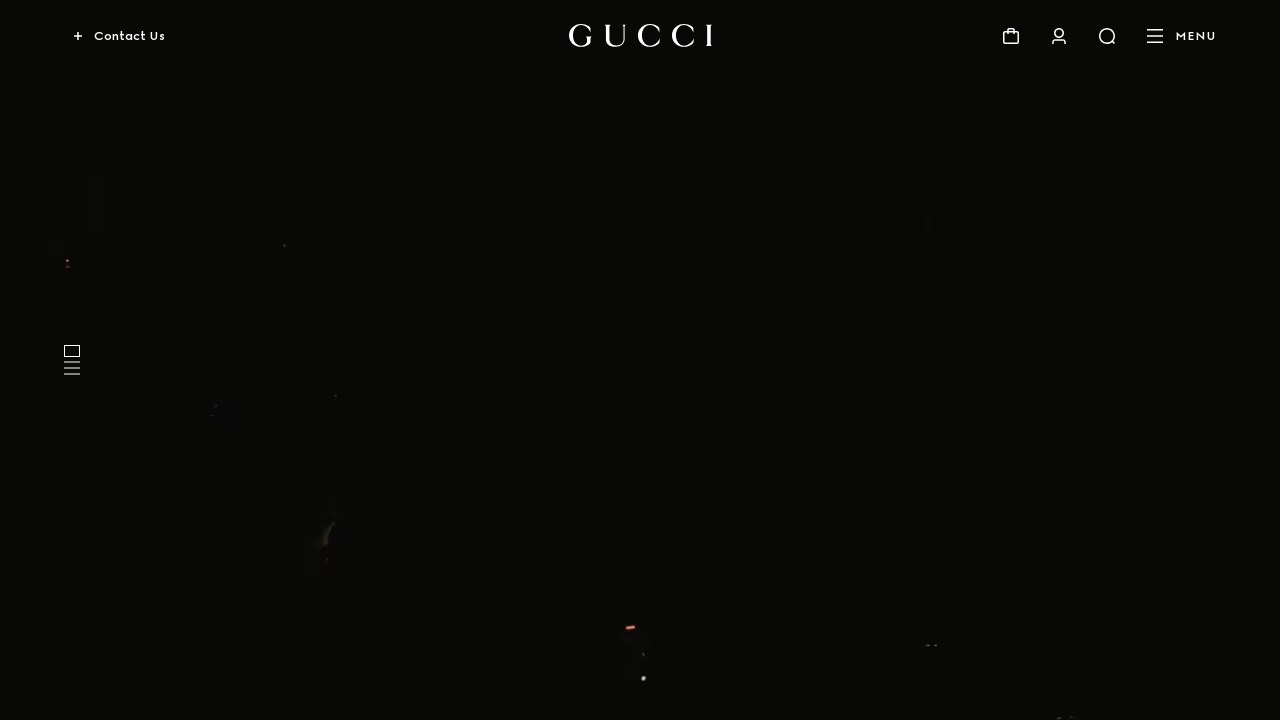

Set viewport to 1920x1080 to maximize browser window
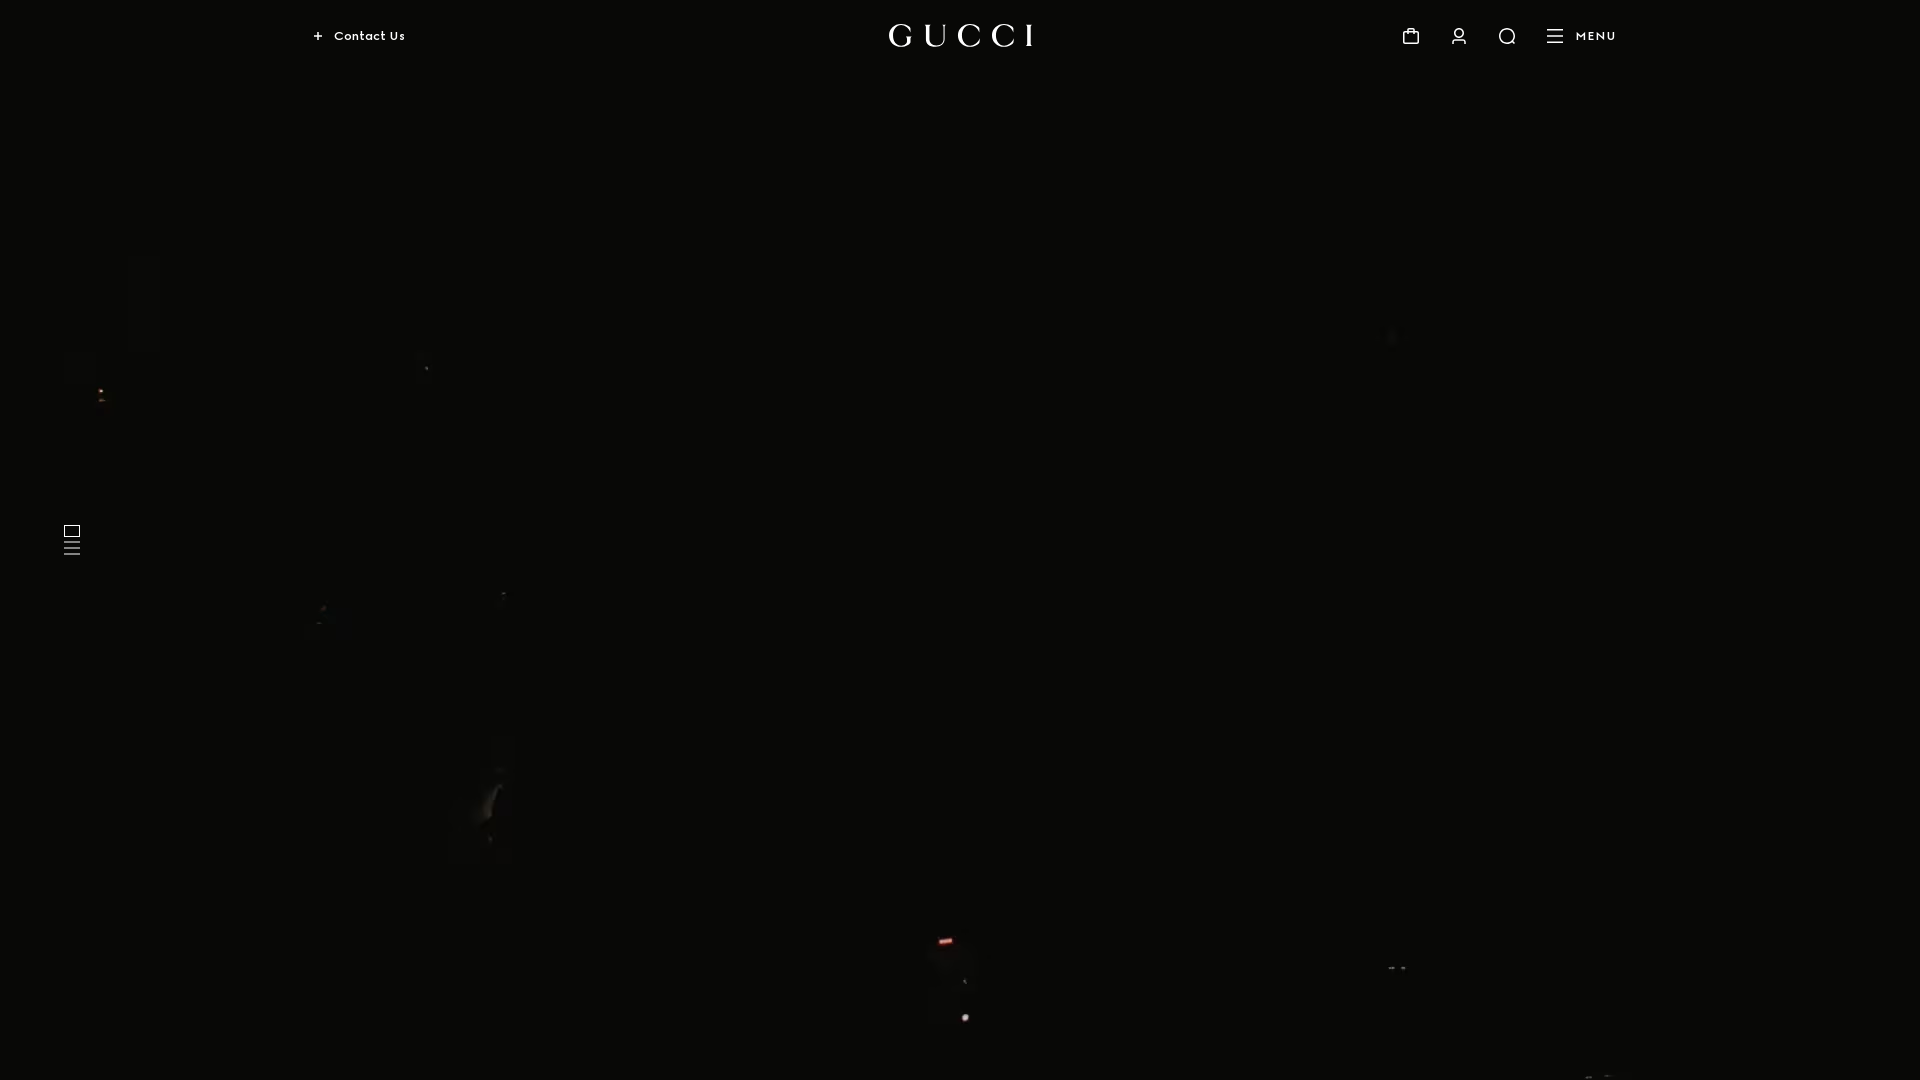

Gucci US homepage loaded and DOM content is fully rendered
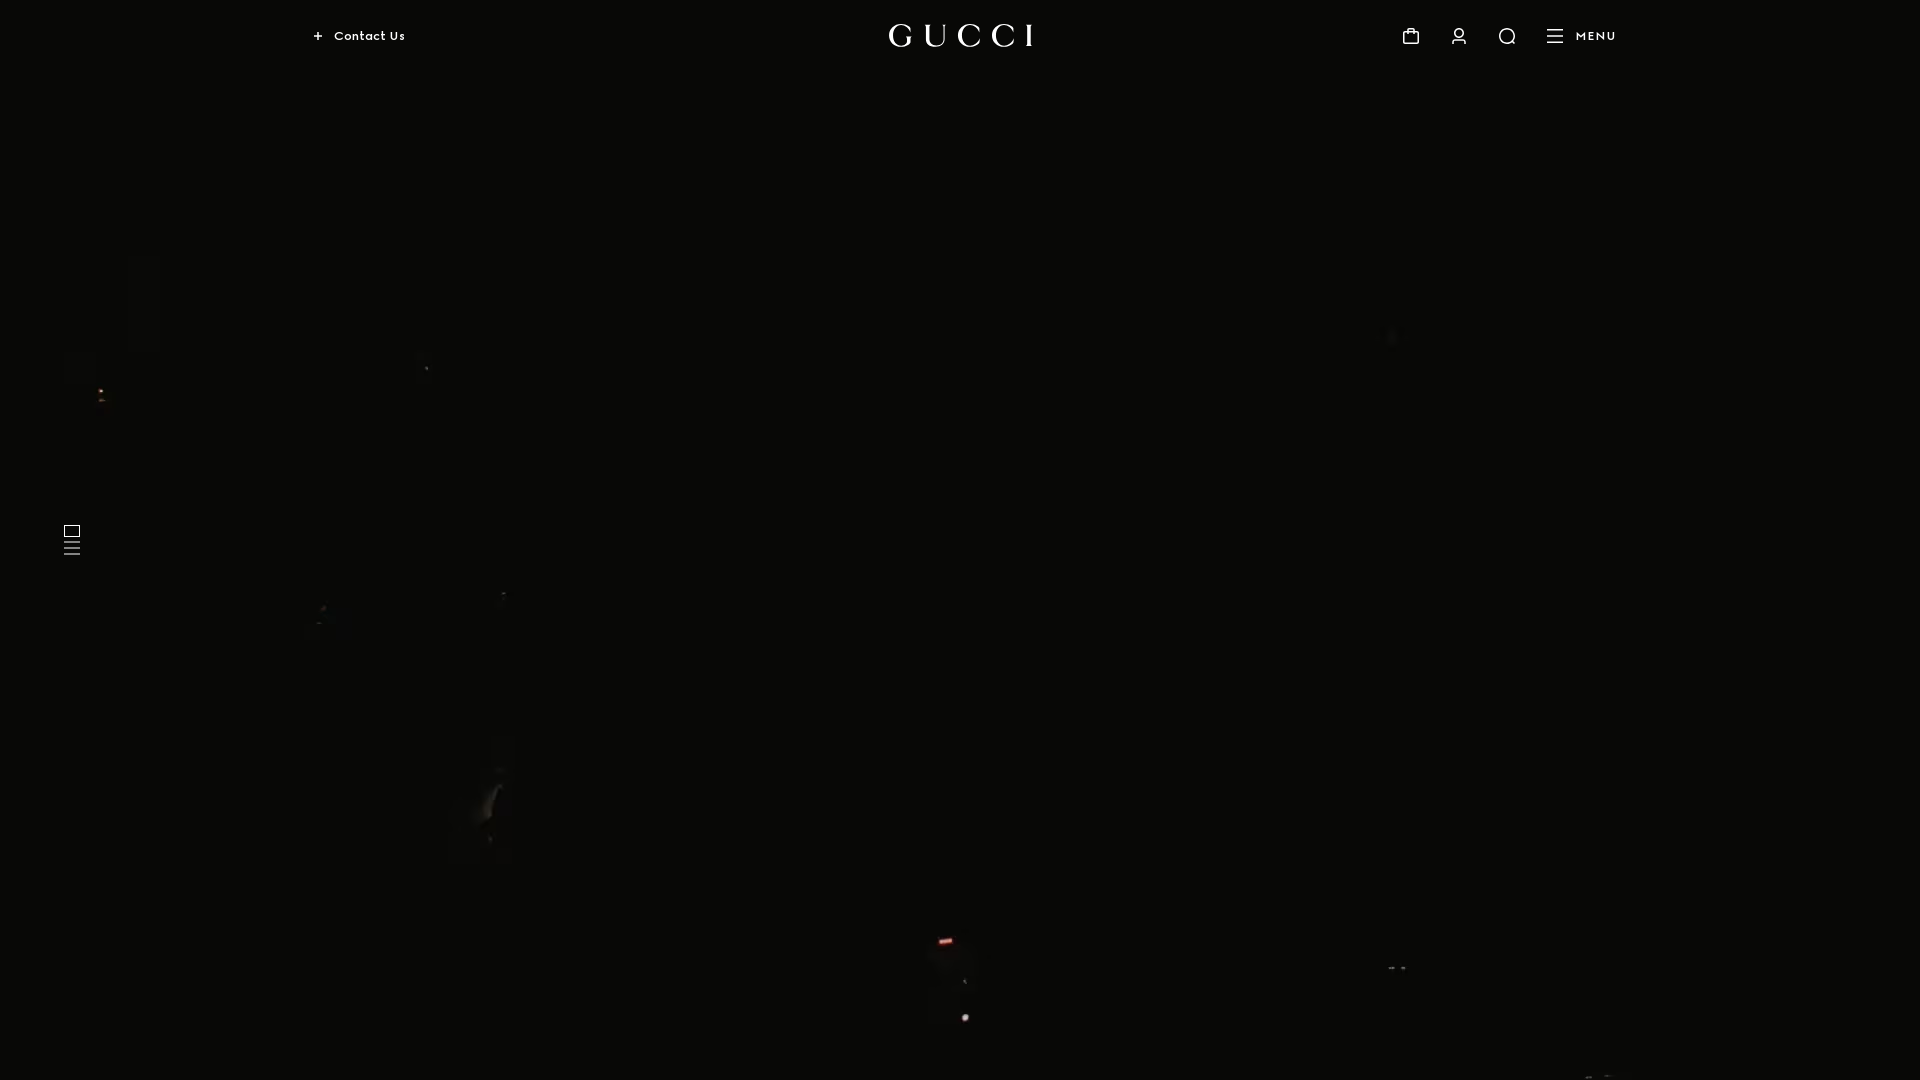

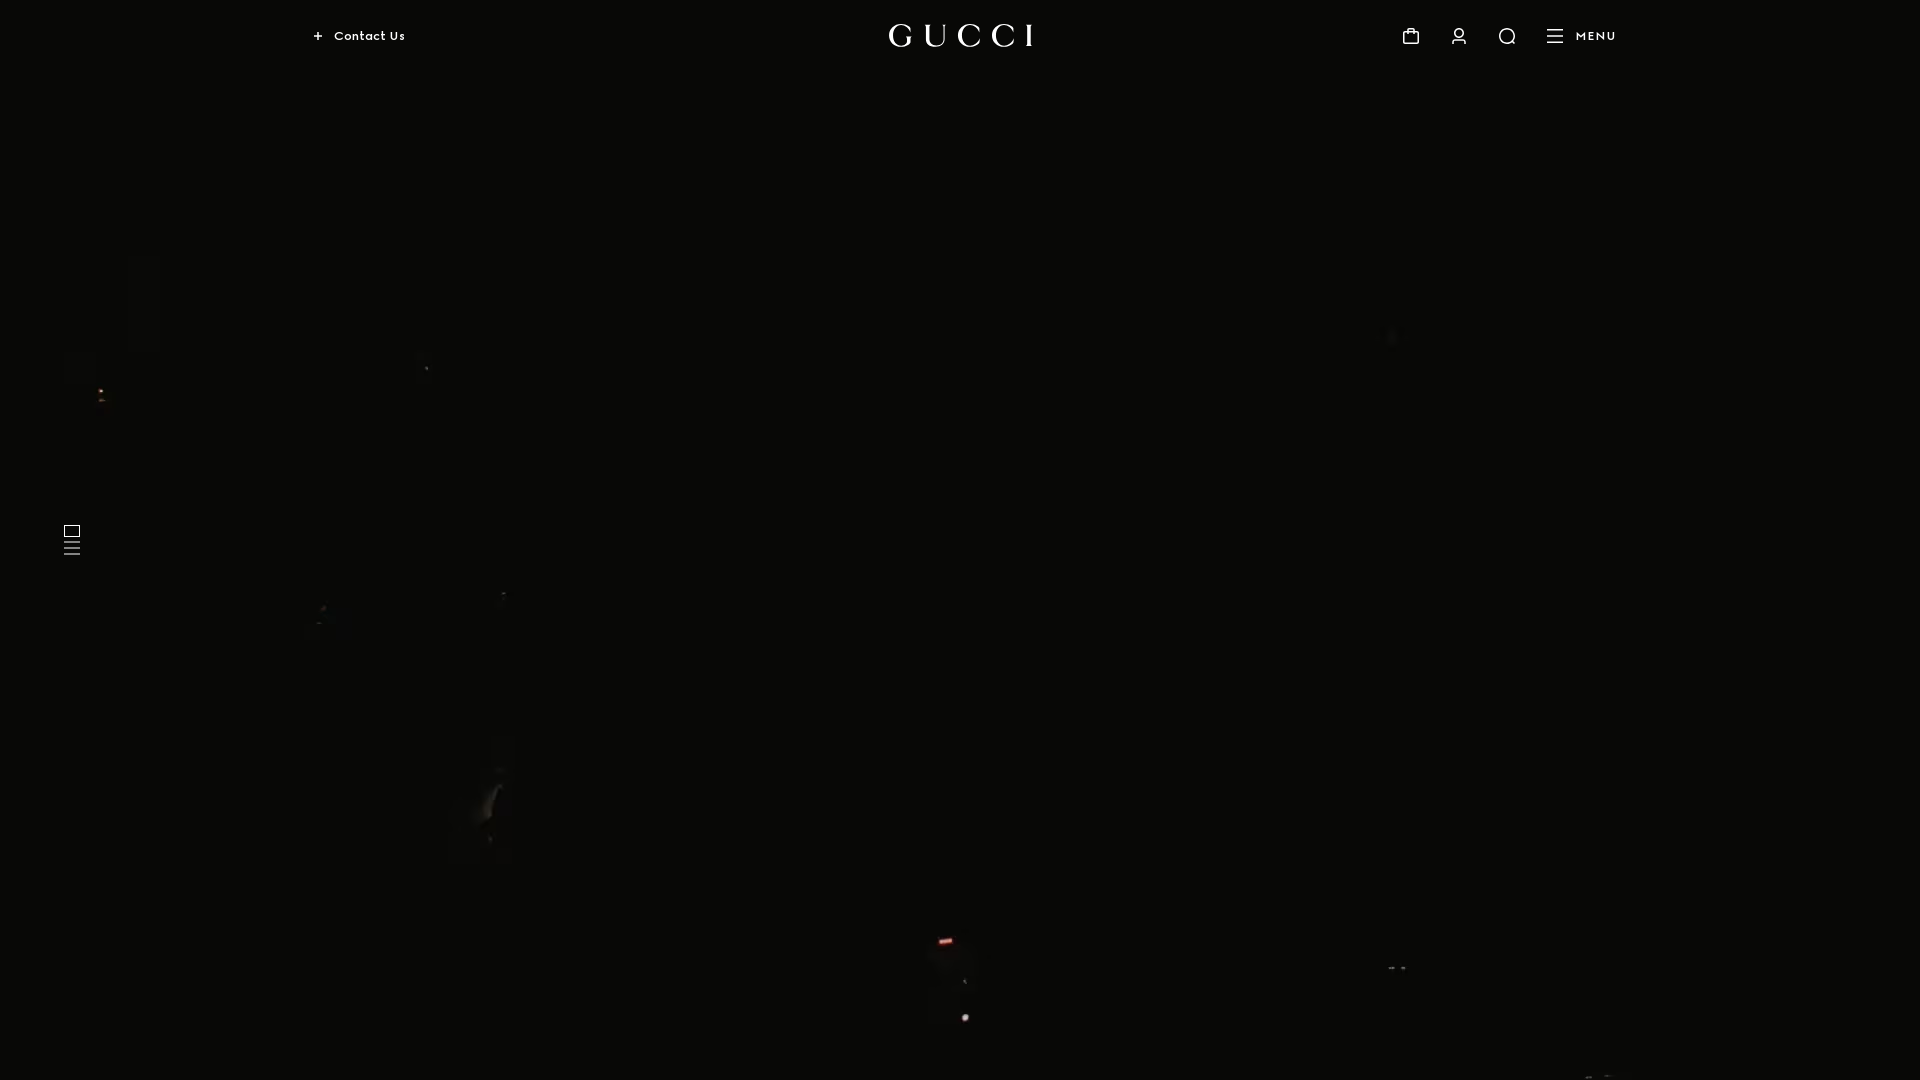